Navigates to a registration form page and scrolls to the hobbies section, then locates all checkbox elements on the page

Starting URL: https://demo.automationtesting.in/Register.html

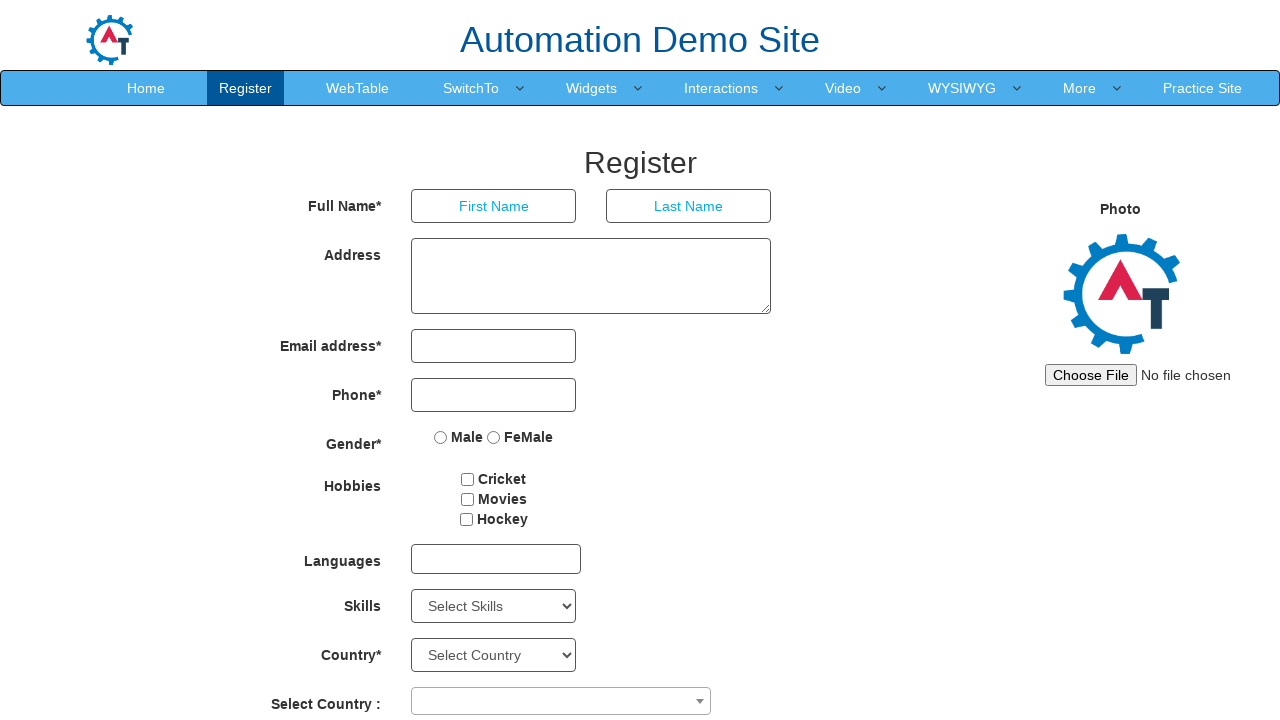

Navigated to registration form page
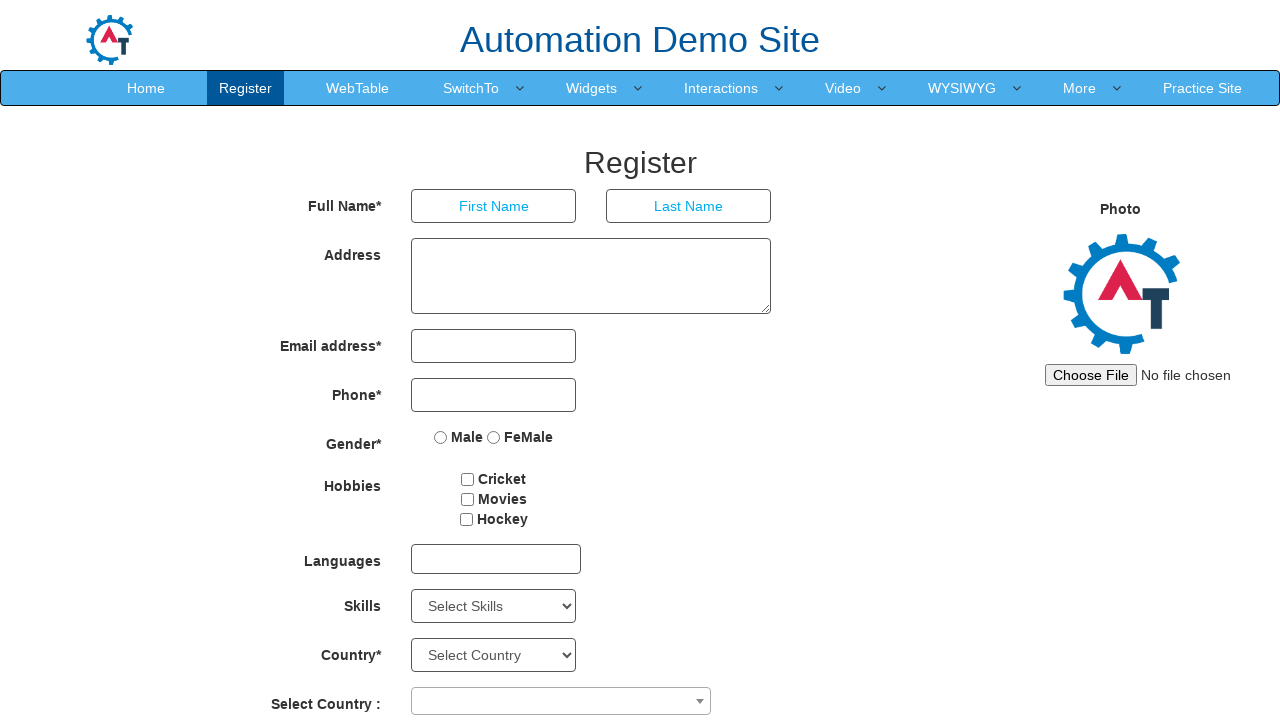

Located hobbies section label
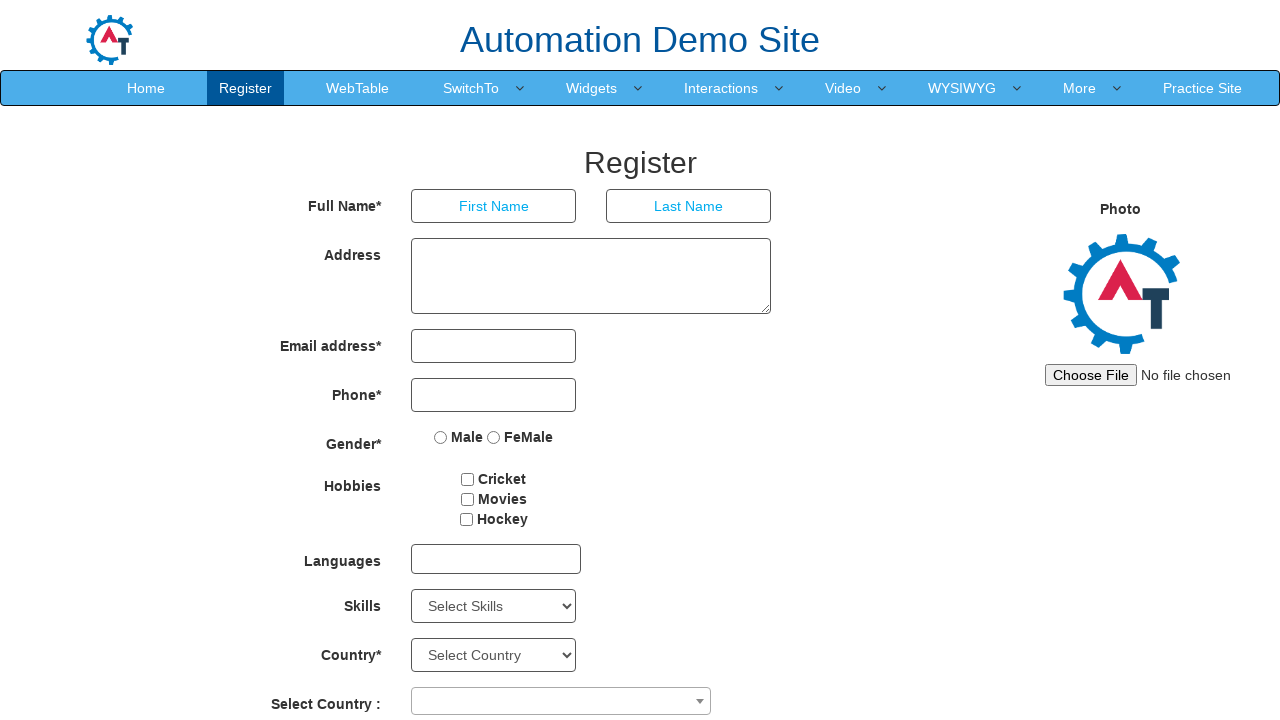

Scrolled to hobbies section
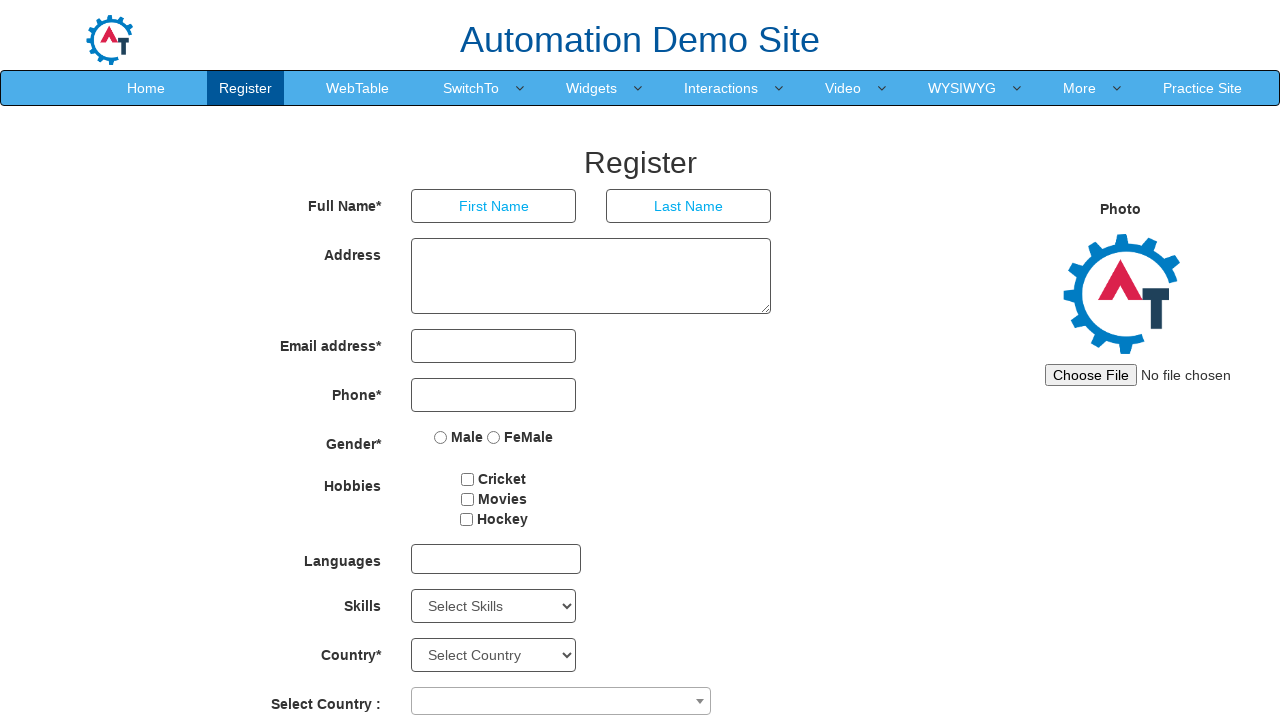

Waited for checkbox elements to be visible
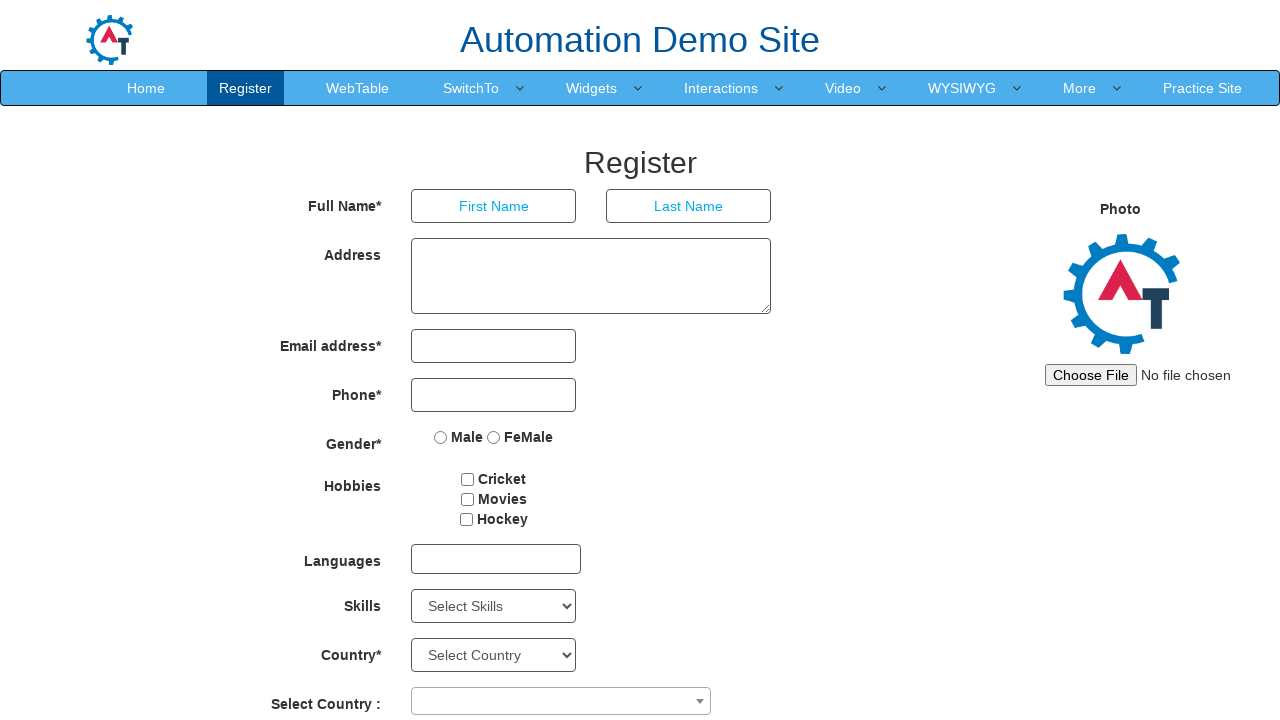

Located all checkbox elements on the page
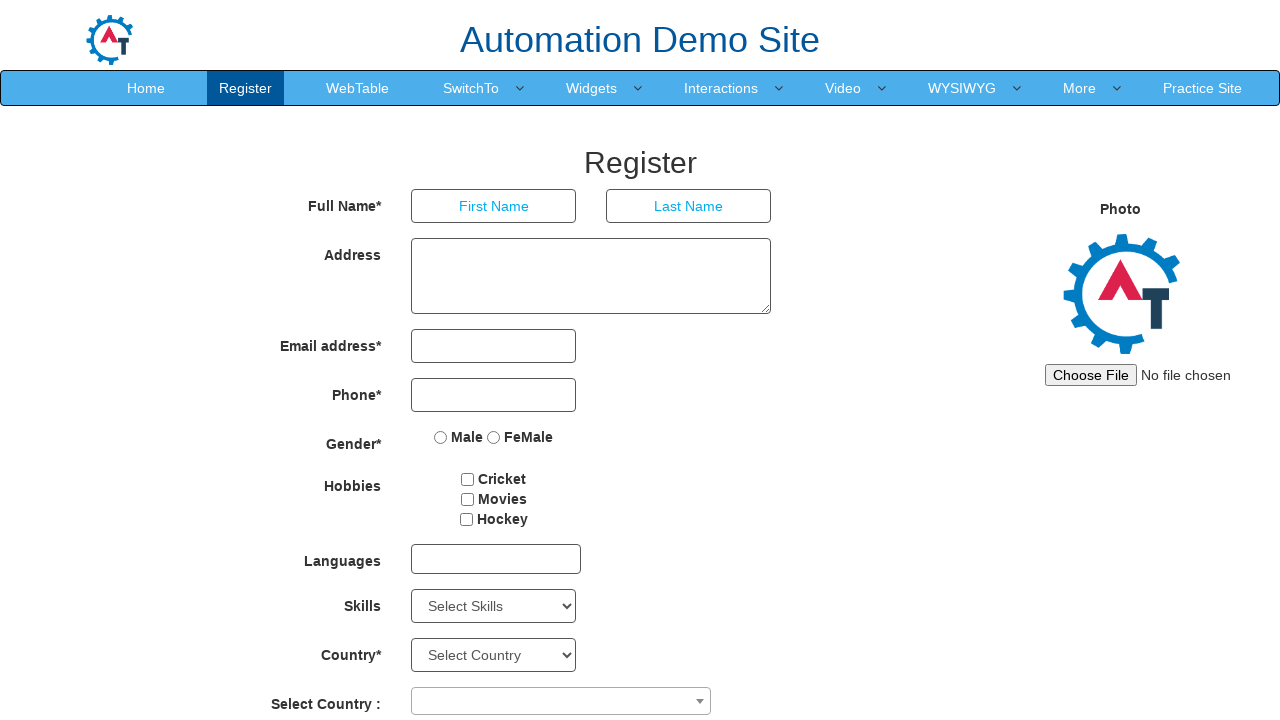

Found 3 checkbox elements
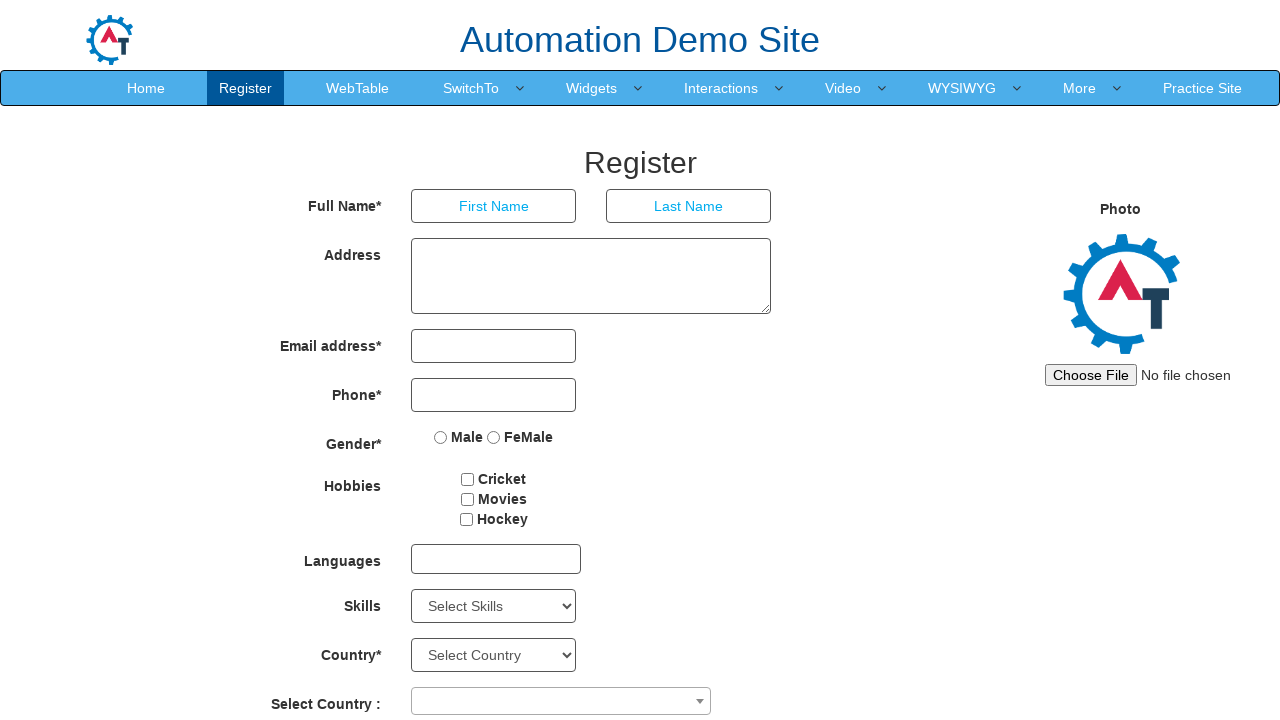

Selected checkbox at index 0
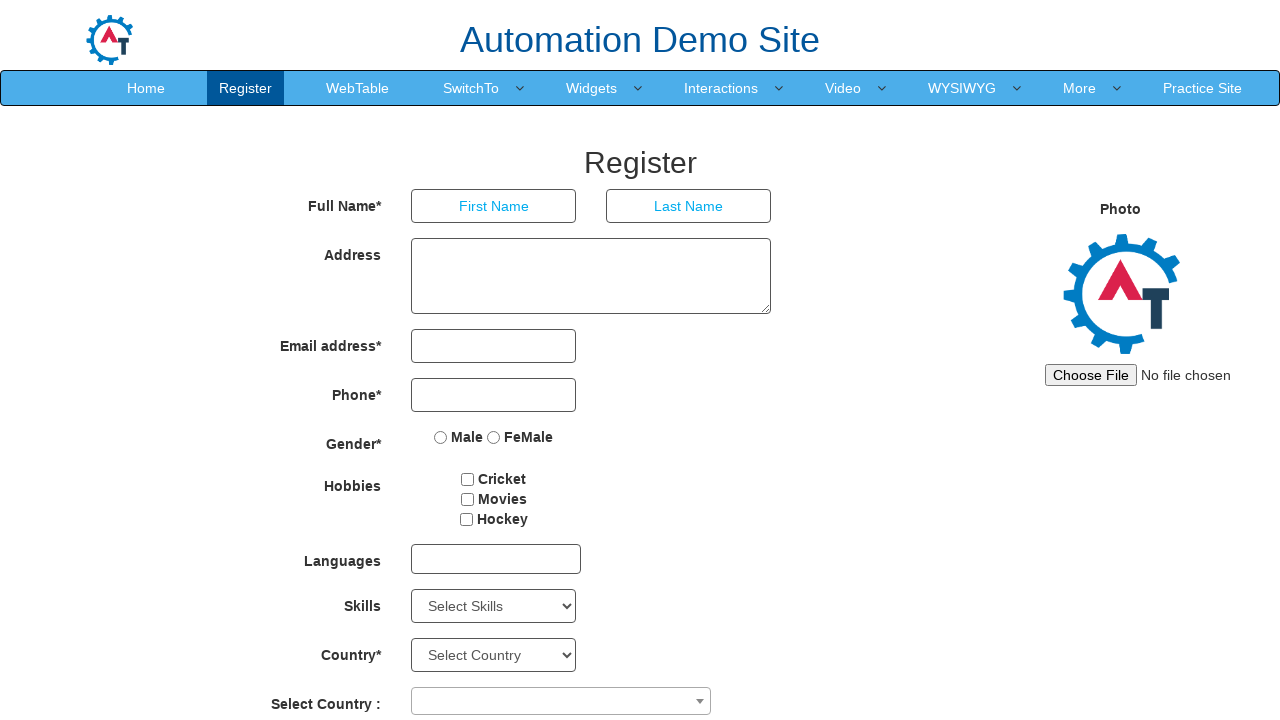

Retrieved checkbox value: Cricket
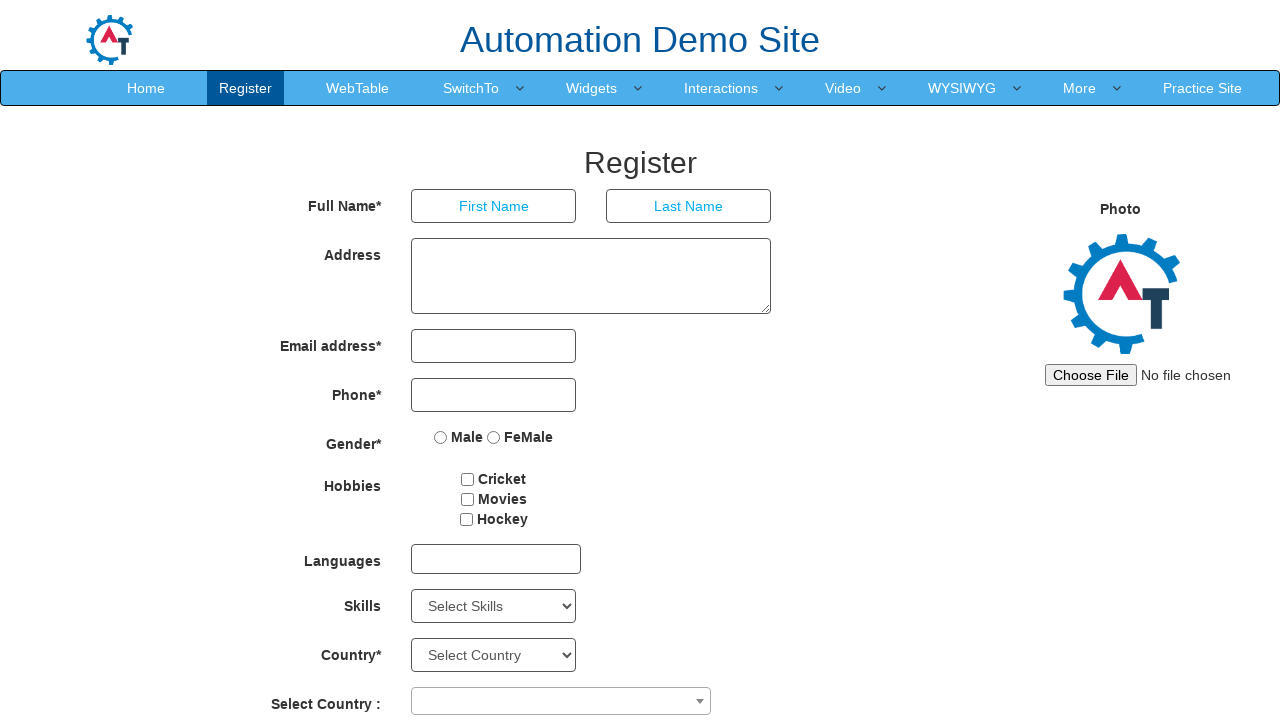

Clicked checkbox with value 'Cricket' at (468, 479) on input[type='checkbox'] >> nth=0
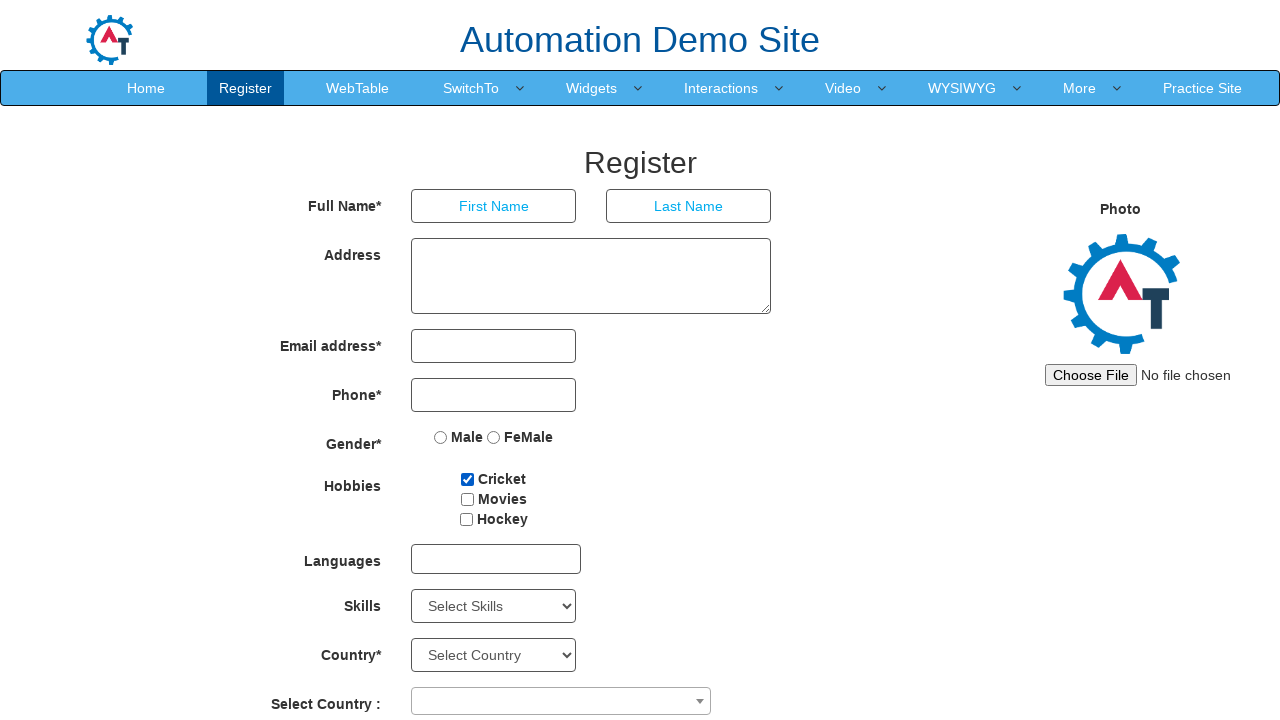

Selected checkbox at index 1
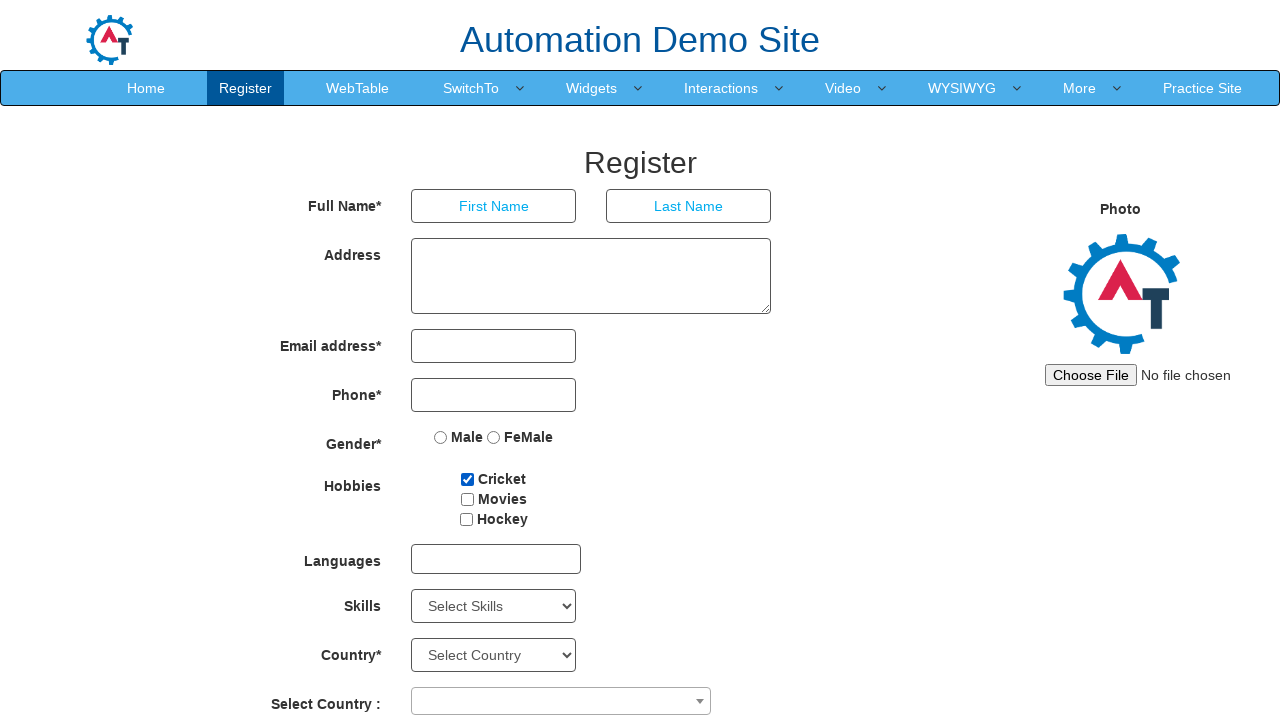

Retrieved checkbox value: Movies
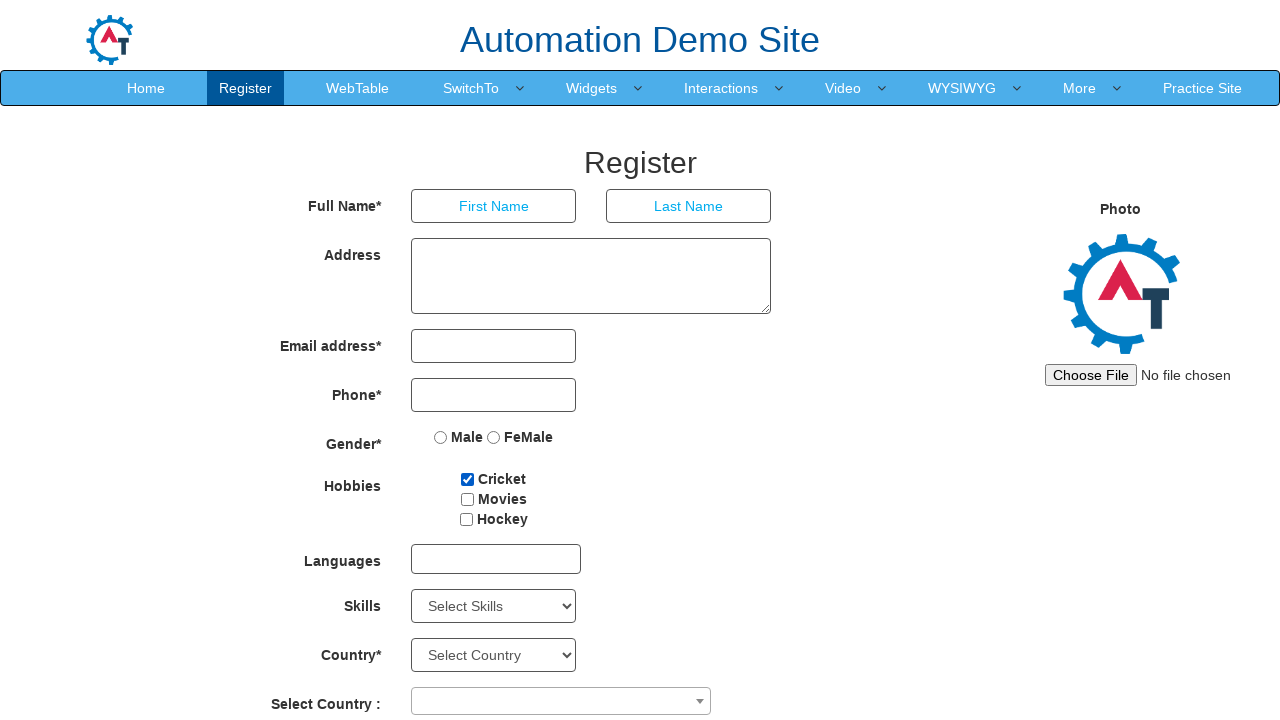

Selected checkbox at index 2
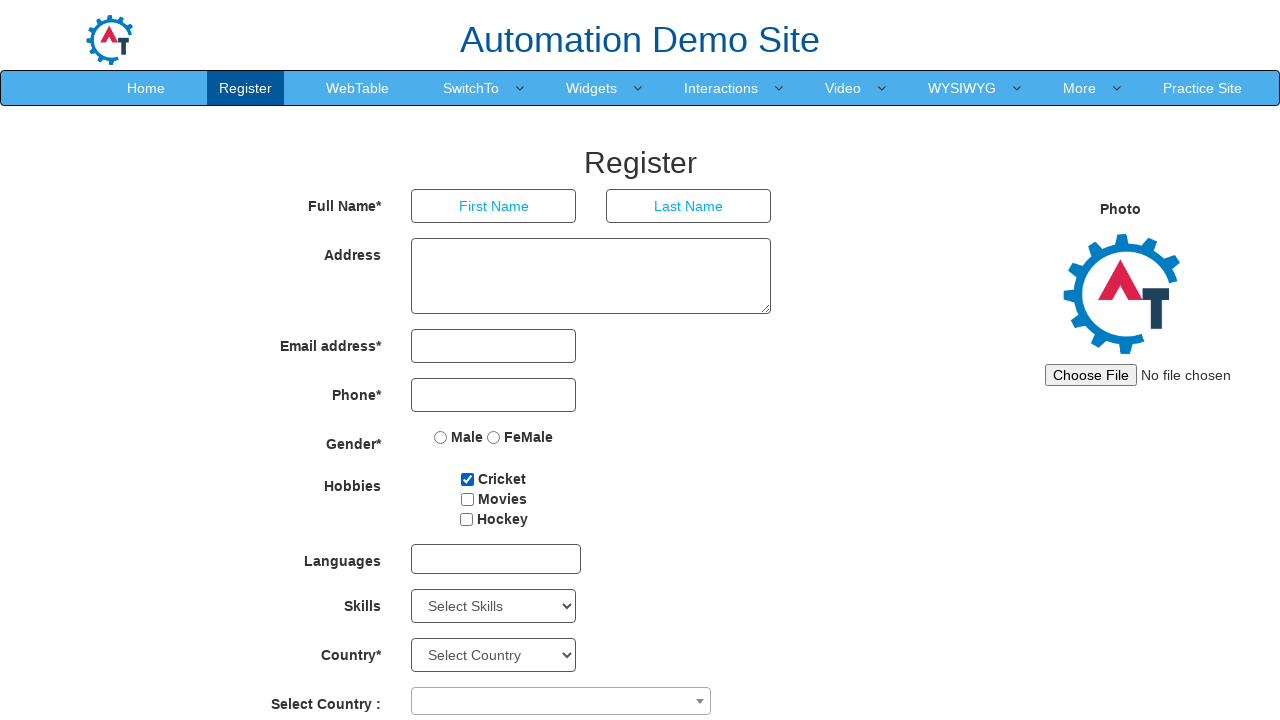

Retrieved checkbox value: Hockey
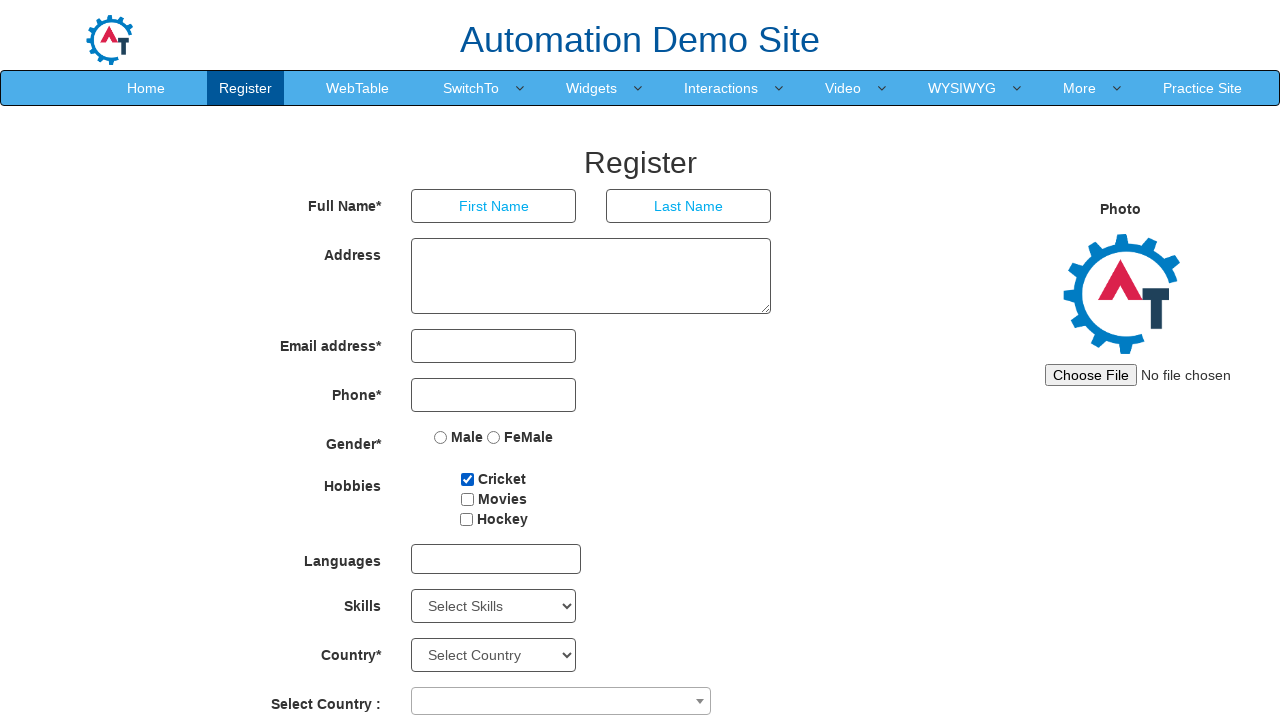

Clicked checkbox with value 'Hockey' at (466, 519) on input[type='checkbox'] >> nth=2
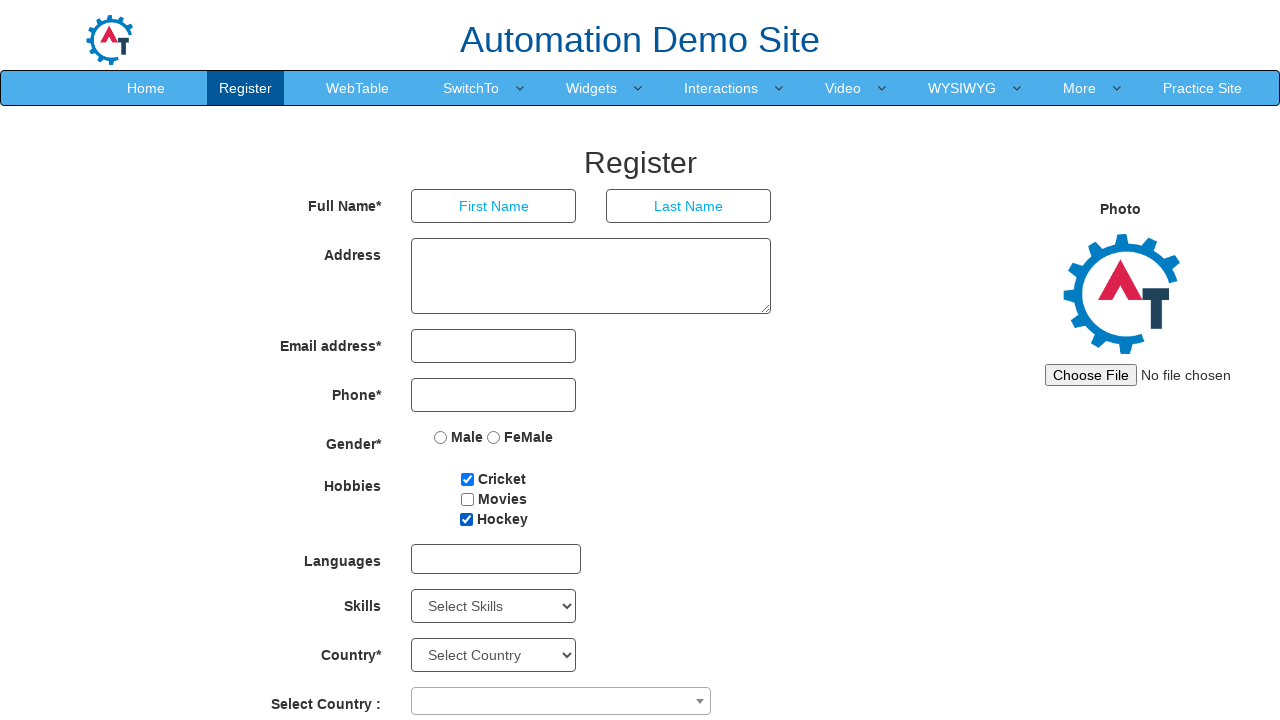

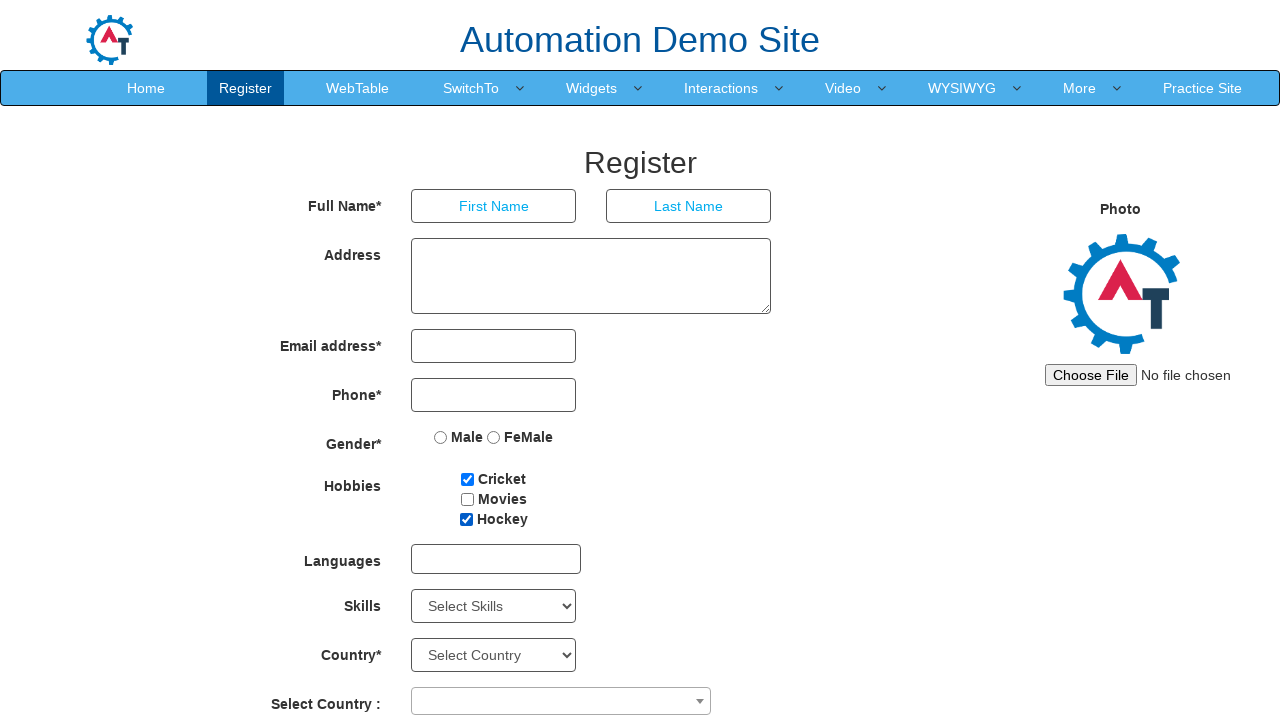